Tests browser window and tab handling functionality by navigating to the Alerts, Frame & Windows section, opening new tabs and windows, and switching between them to verify content

Starting URL: https://demoqa.com/

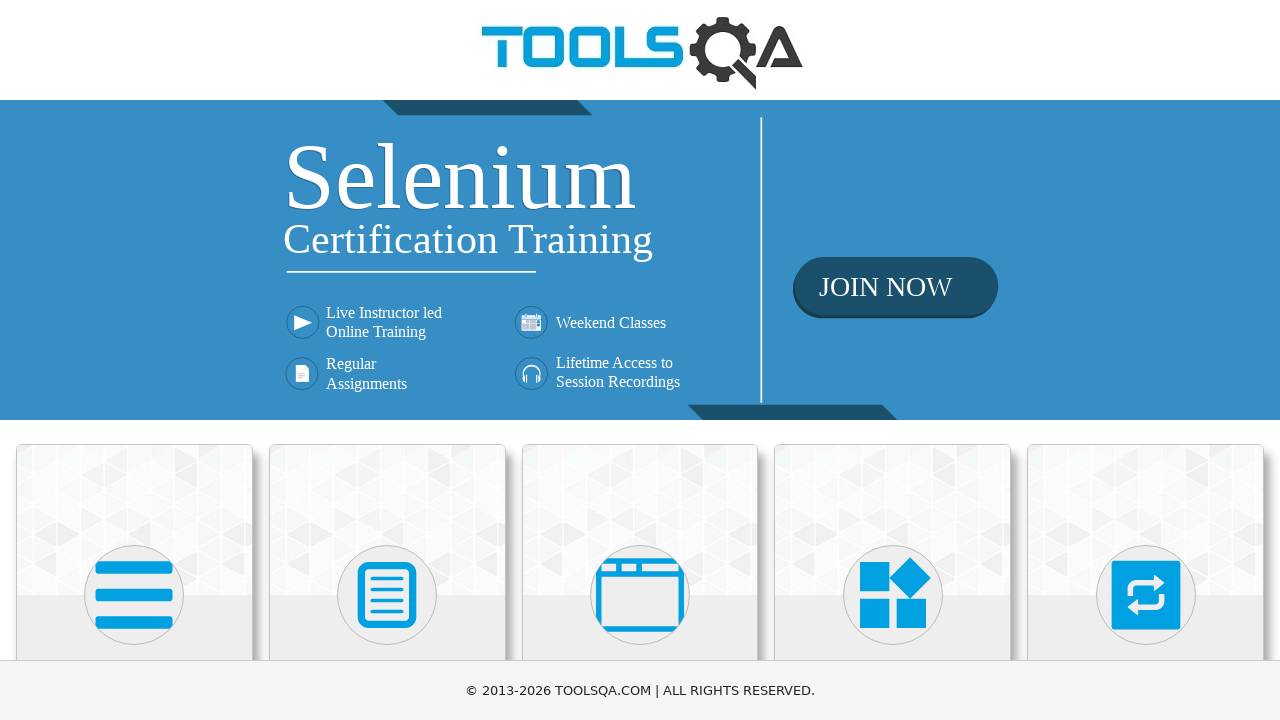

Scrolled down 400px to view cards
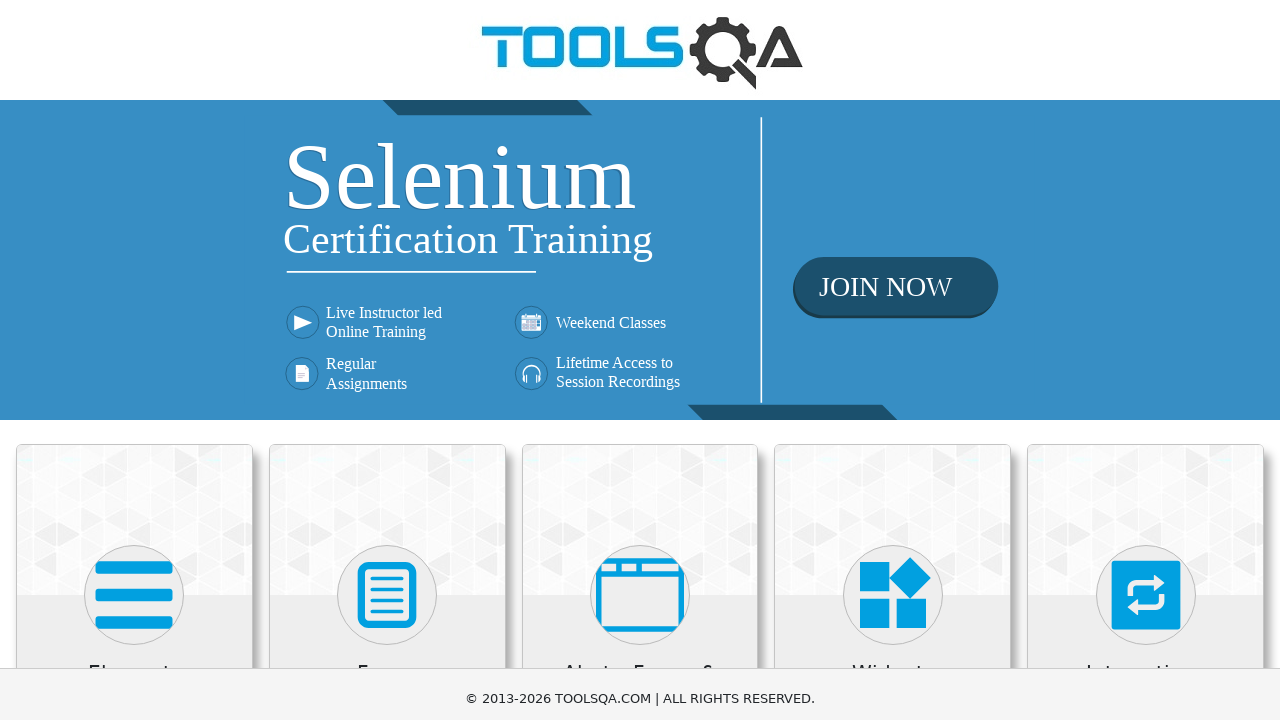

Clicked 'Alerts, Frame & Windows' card at (640, 285) on xpath=//h5[text()='Alerts, Frame & Windows']
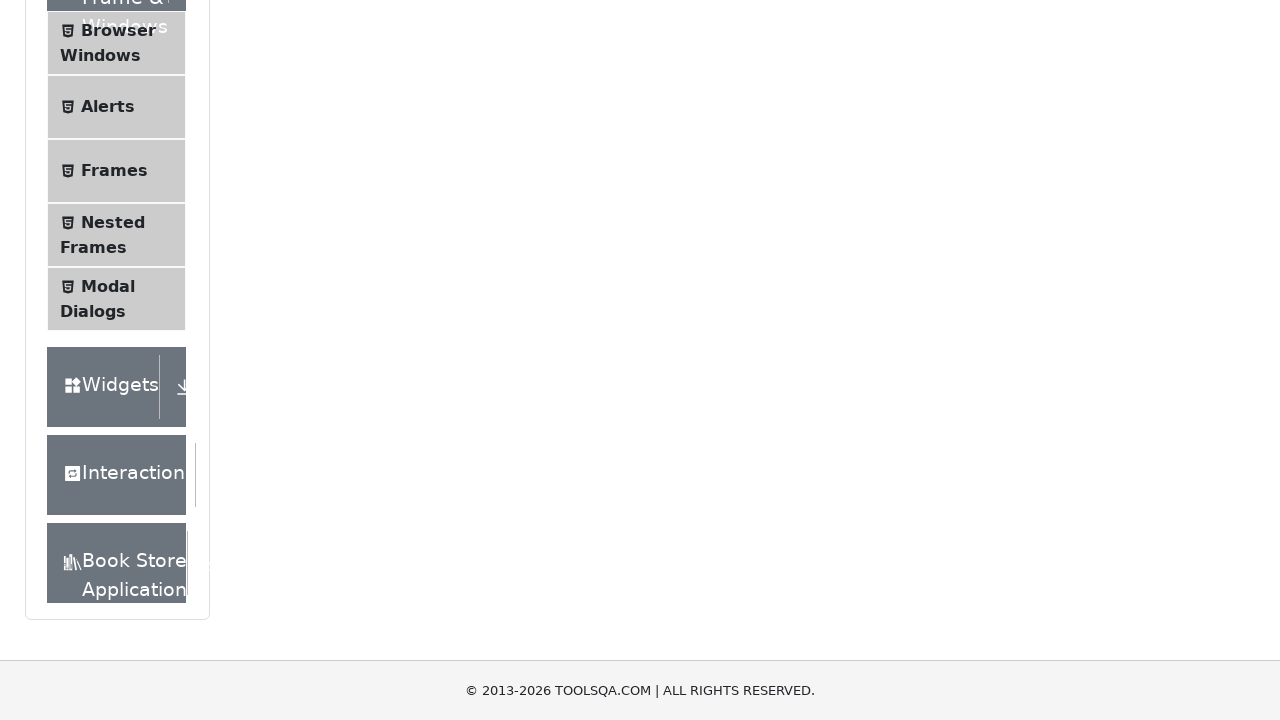

Clicked 'Browser Windows' menu item at (118, 30) on xpath=//span[text()='Browser Windows']
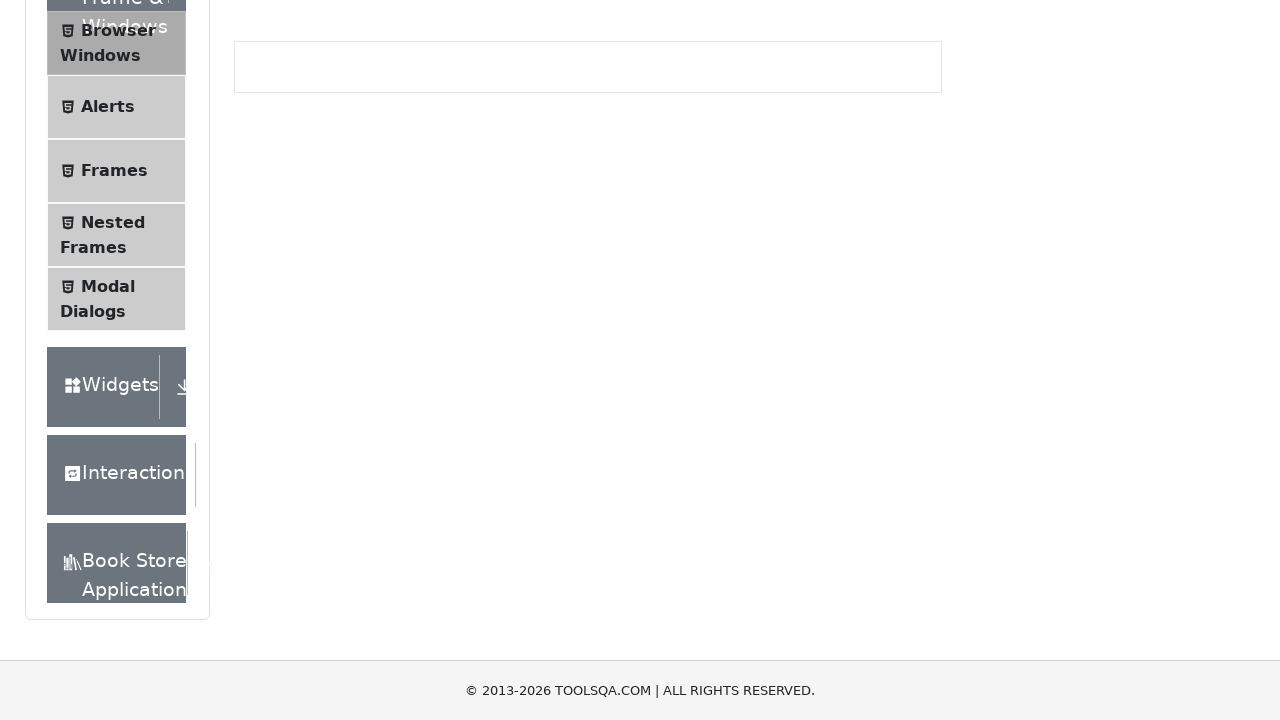

Clicked 'New Tab' button at (280, 242) on #tabButton
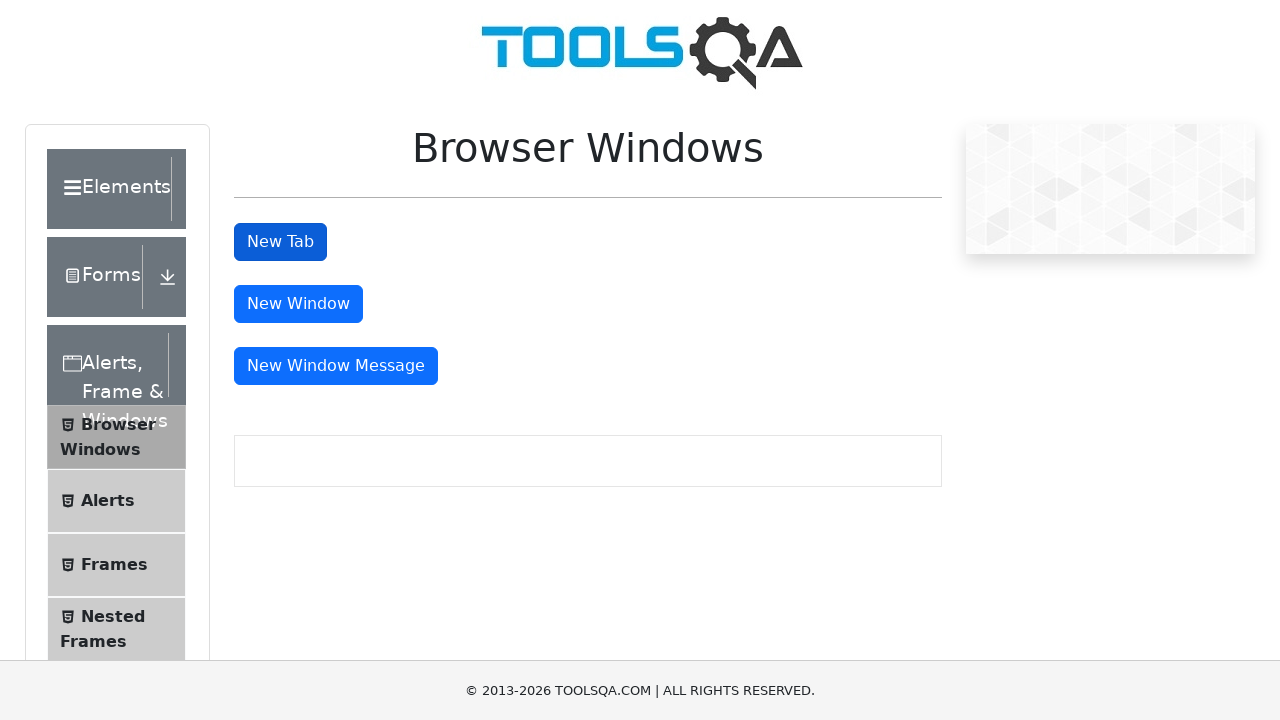

New tab loaded and ready
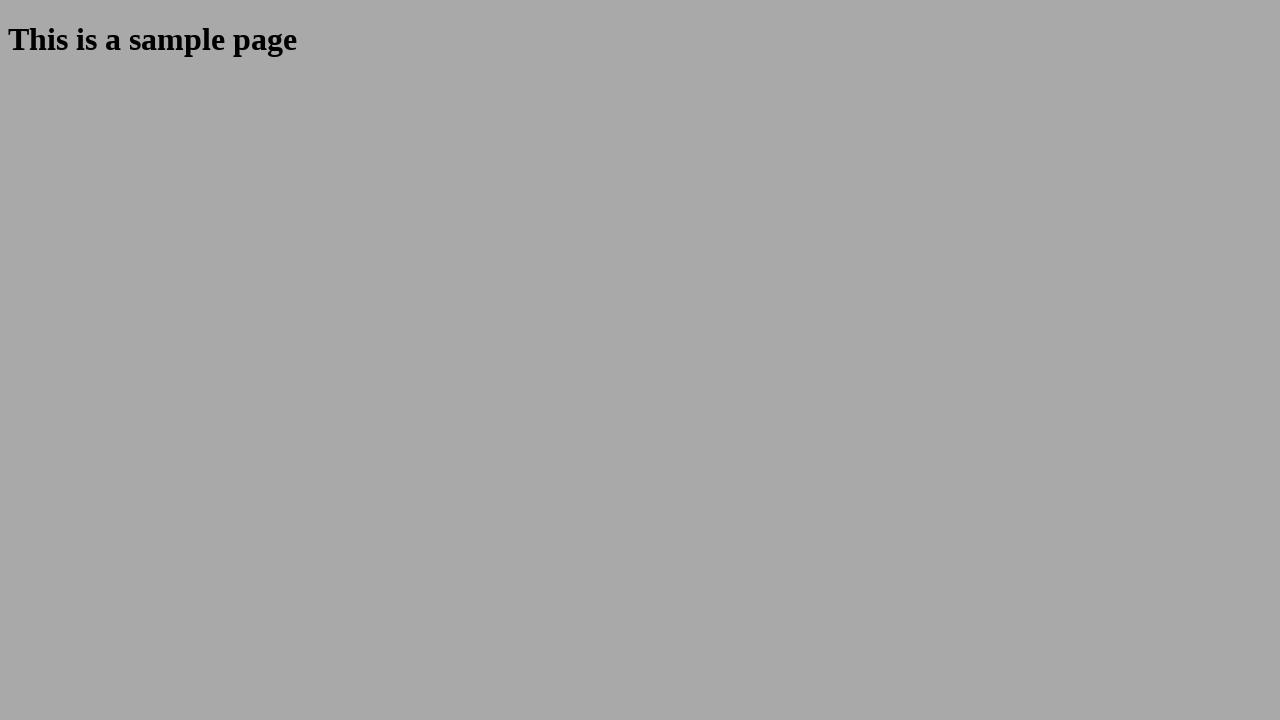

Verified sample heading element exists in new tab
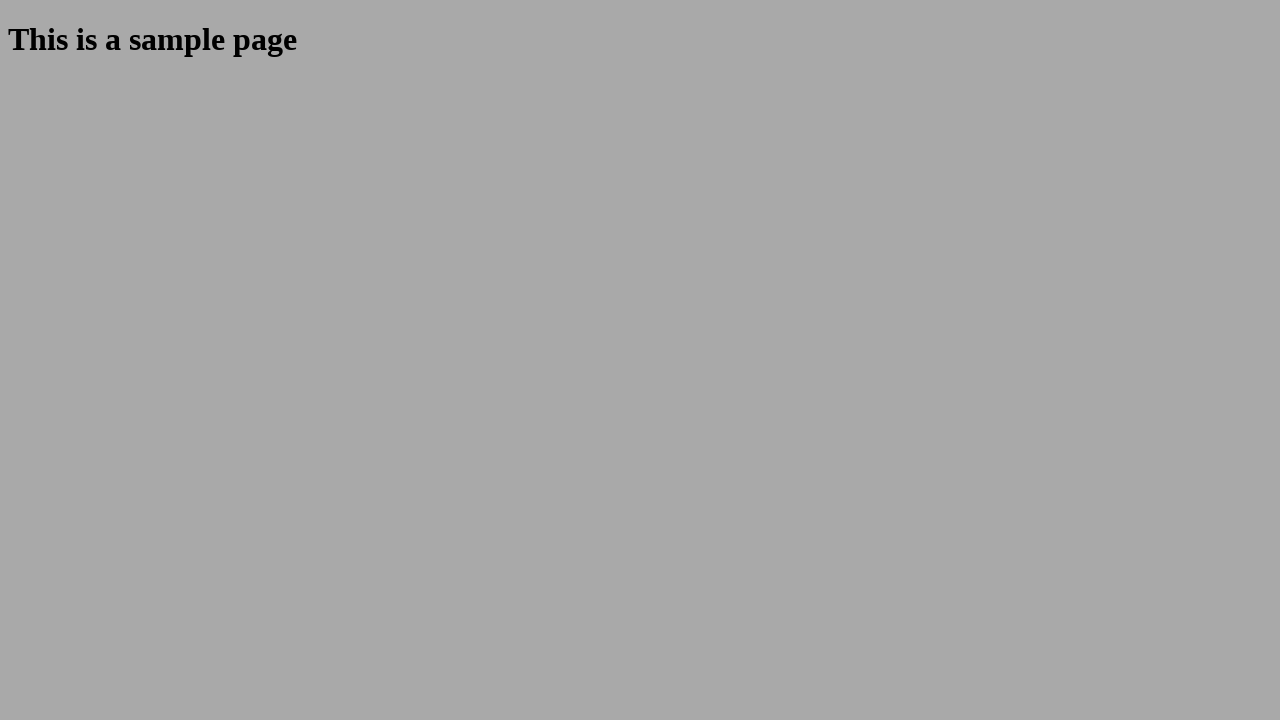

Closed new tab
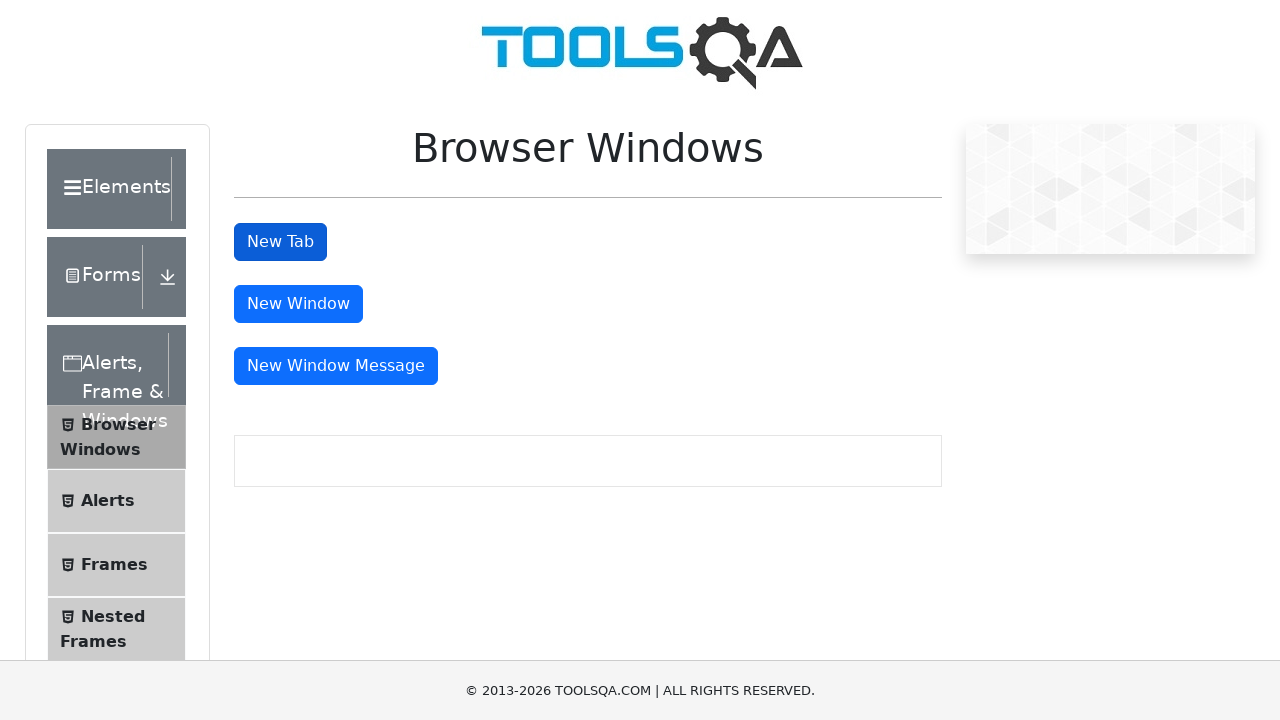

Clicked 'New Window' button at (298, 304) on #windowButton
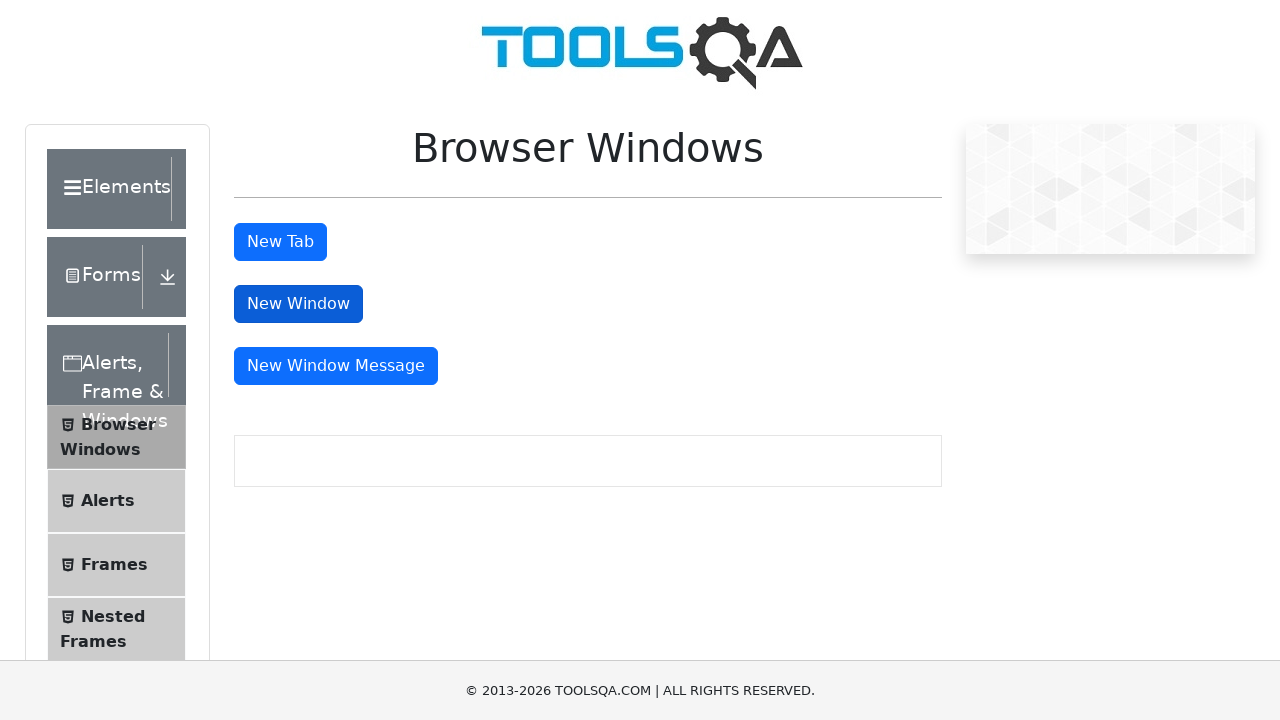

New window loaded and ready
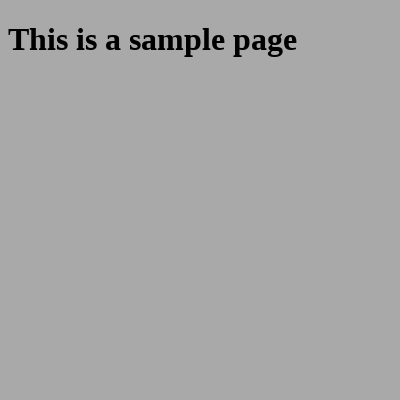

Verified sample heading element exists in new window
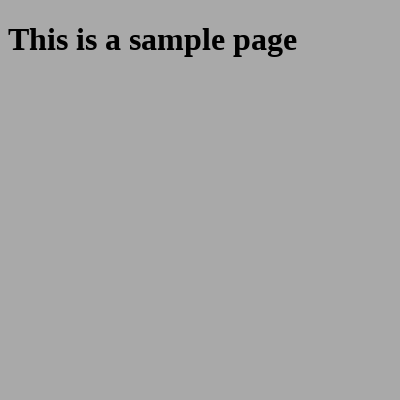

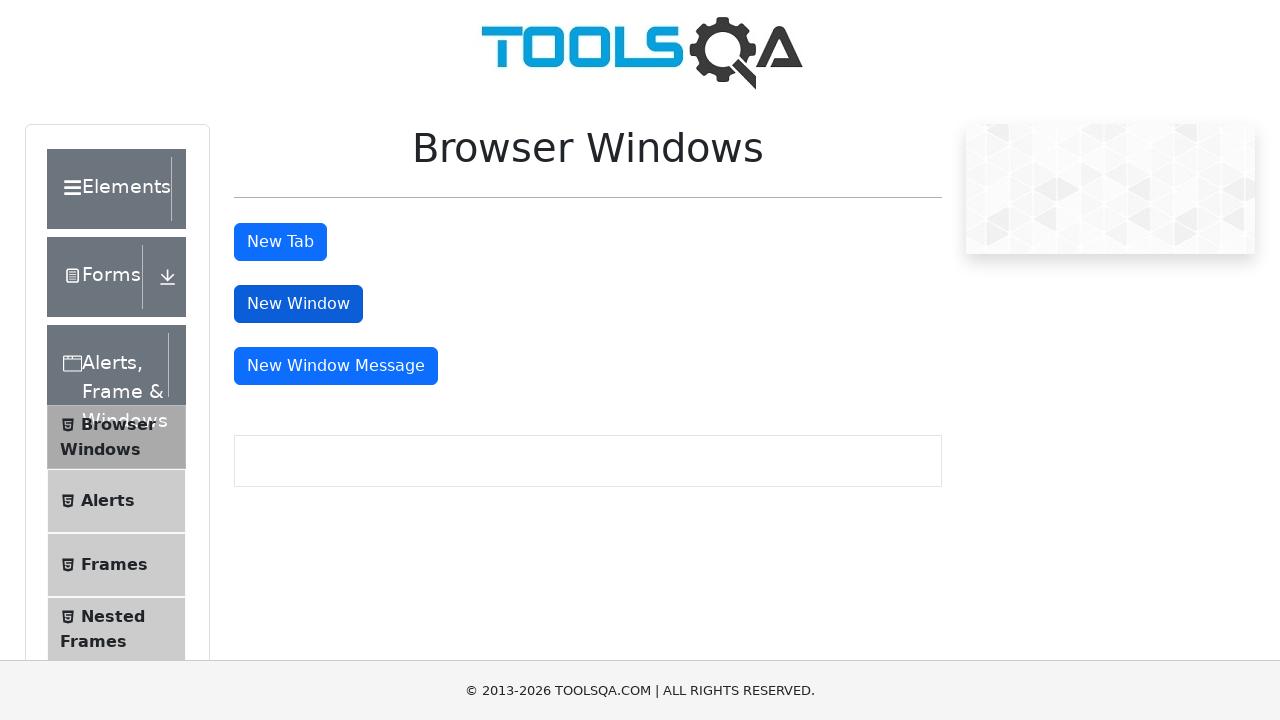